Tests drag and drop functionality by dragging a draggable element onto a droppable target element on a test automation practice page.

Starting URL: https://testautomationpractice.blogspot.com/

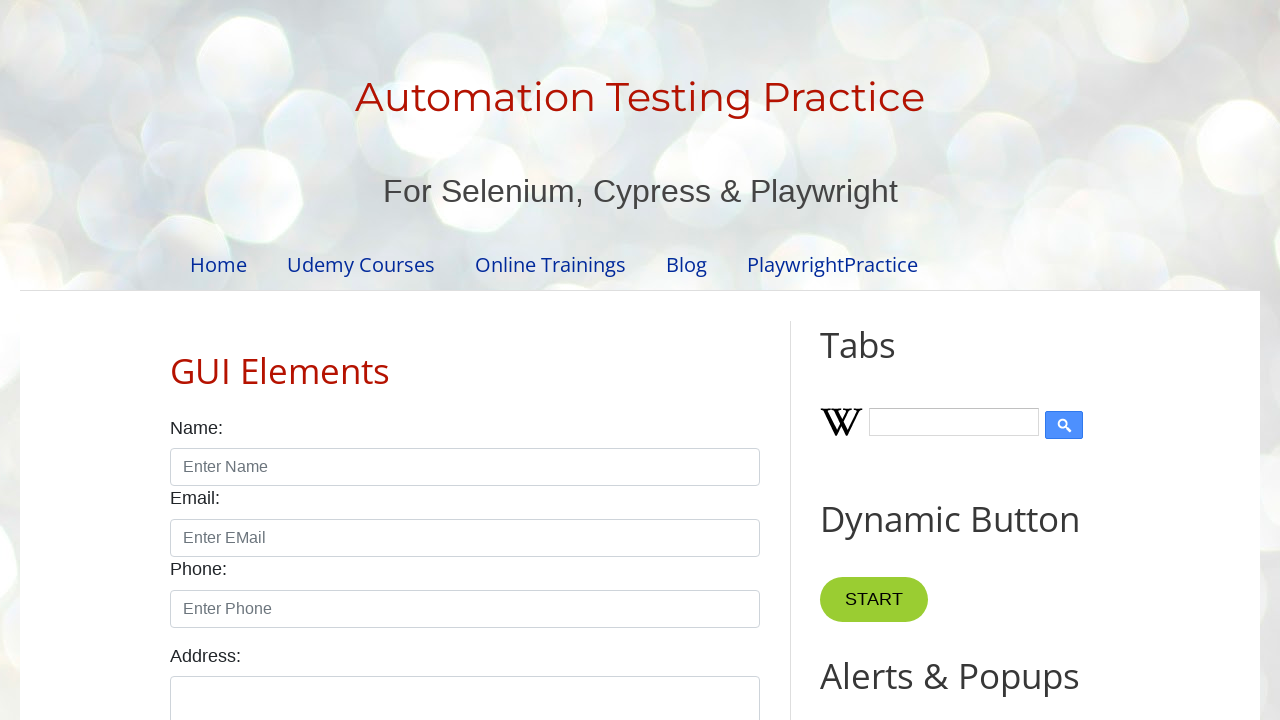

Scrolled down 500px to make drag and drop elements visible
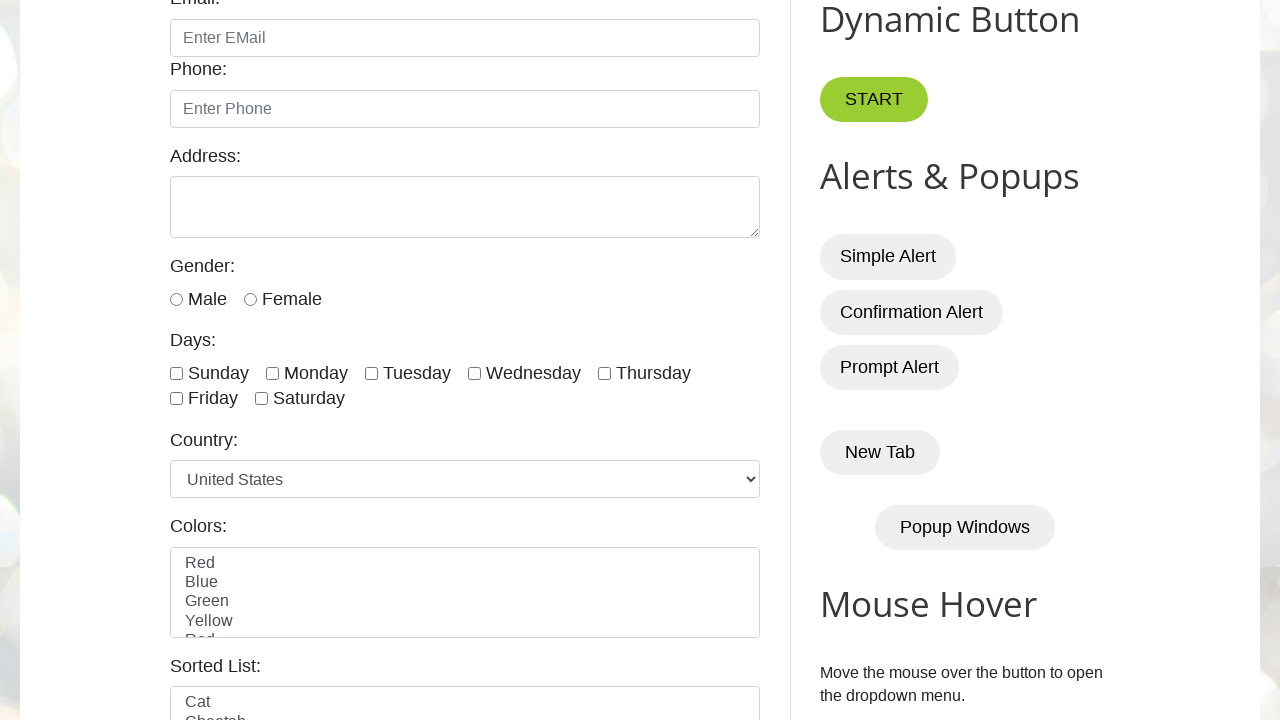

Waited for draggable element to be visible
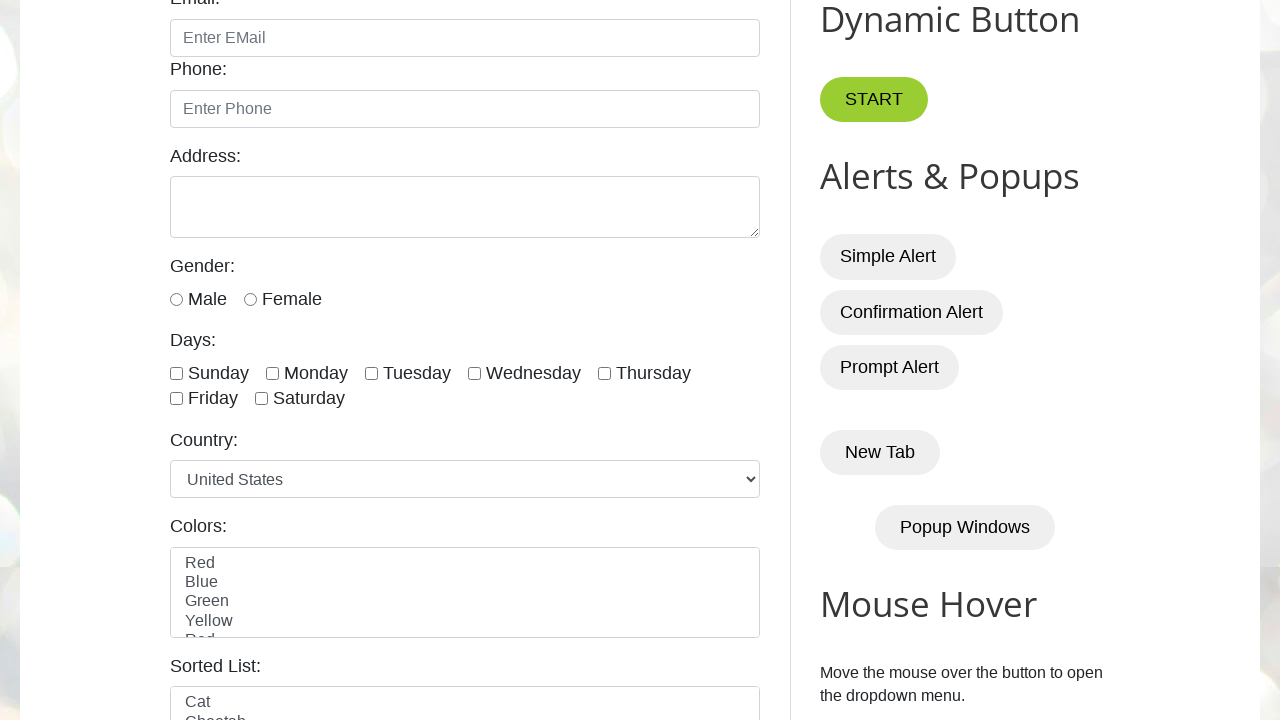

Waited for droppable element to be visible
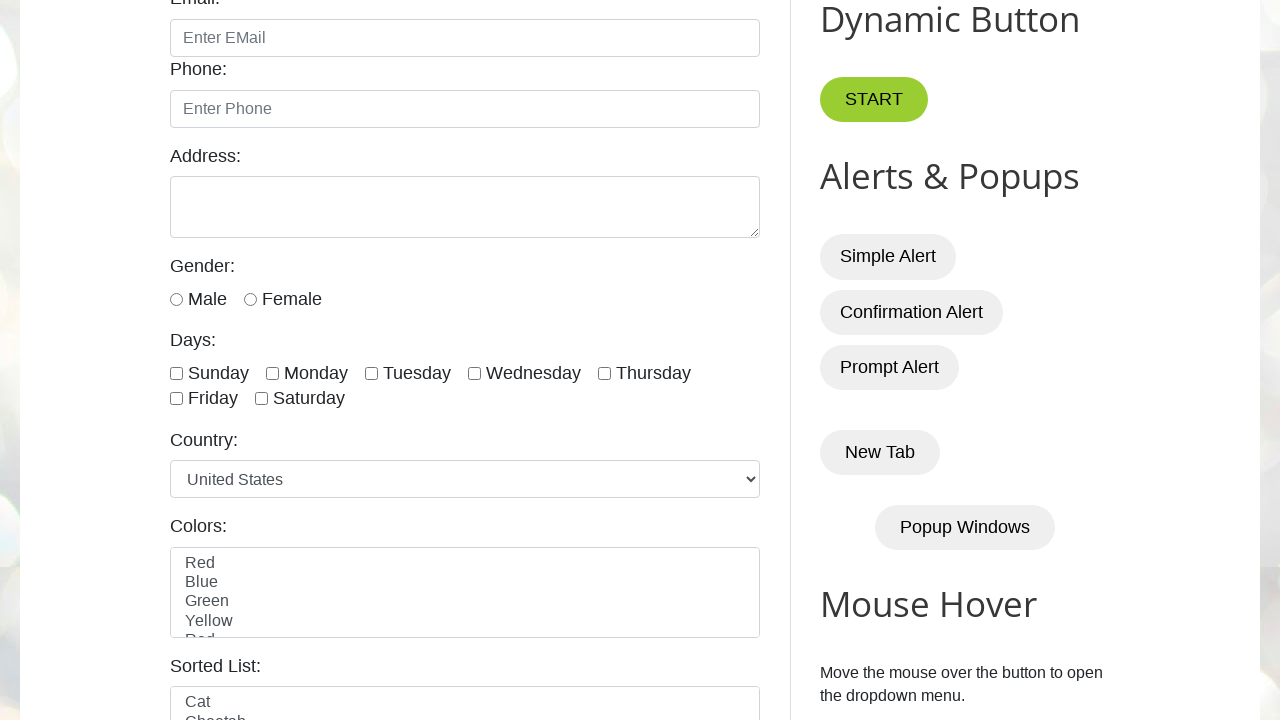

Located draggable element with selector #draggable
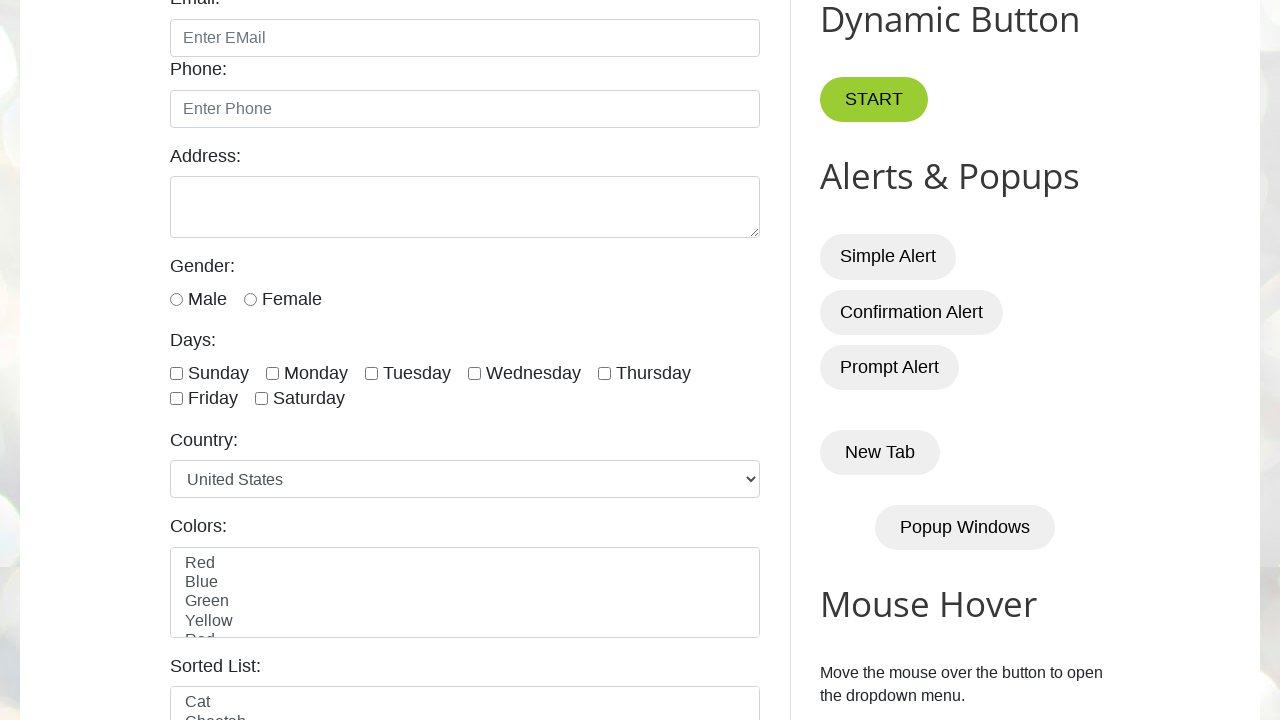

Located droppable element with selector #droppable
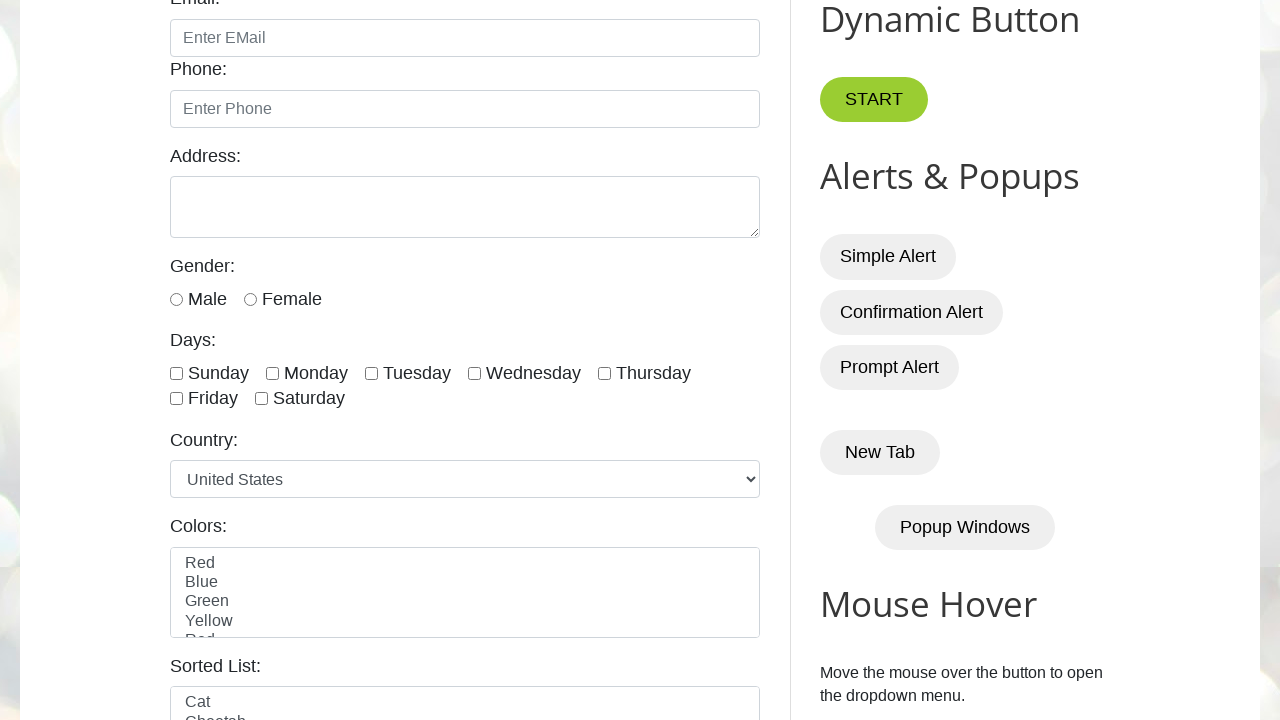

Dragged draggable element onto droppable target element at (1015, 386)
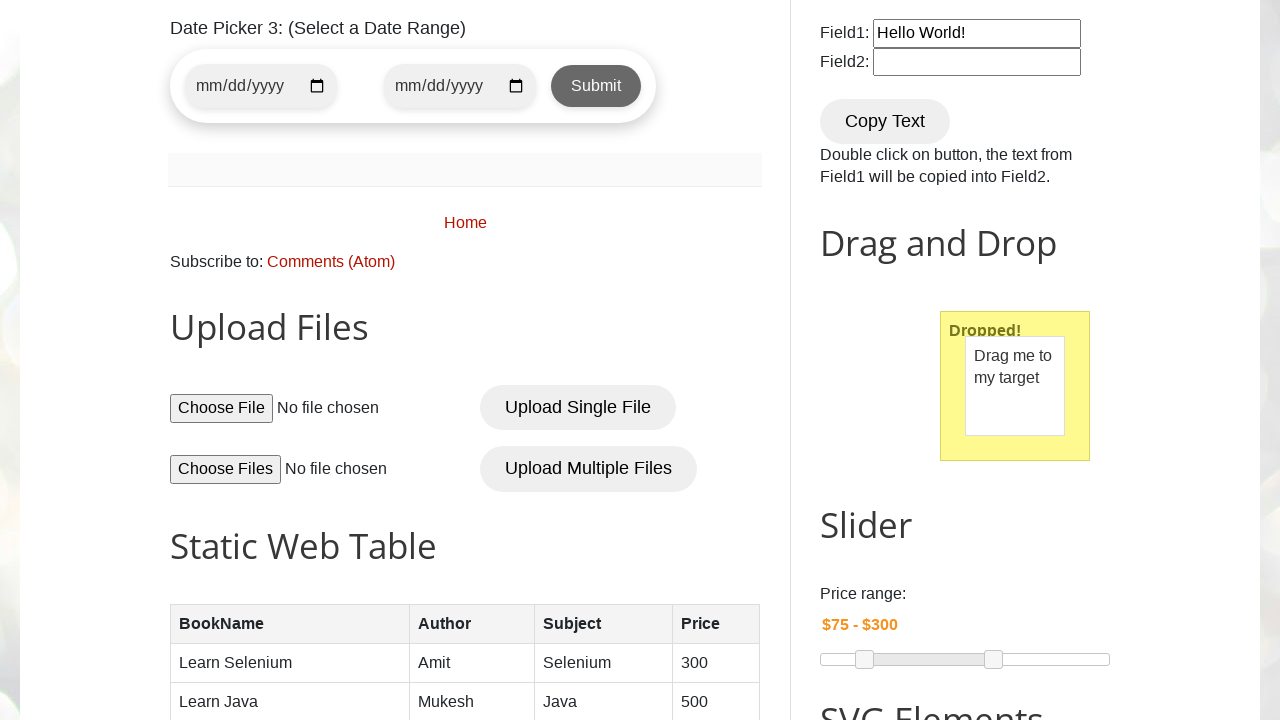

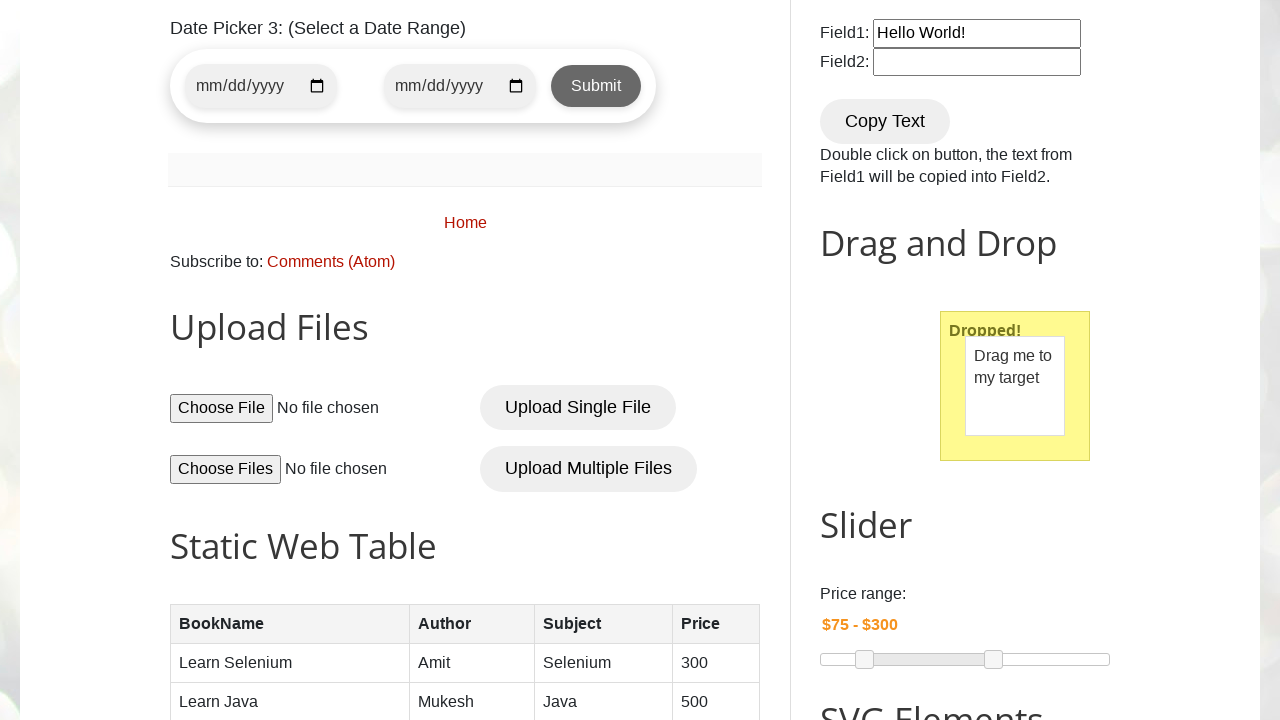